Clicks the prompt button, enters a name in the prompt dialog, accepts it, and verifies the result displays the entered name.

Starting URL: https://demoqa.com/alerts

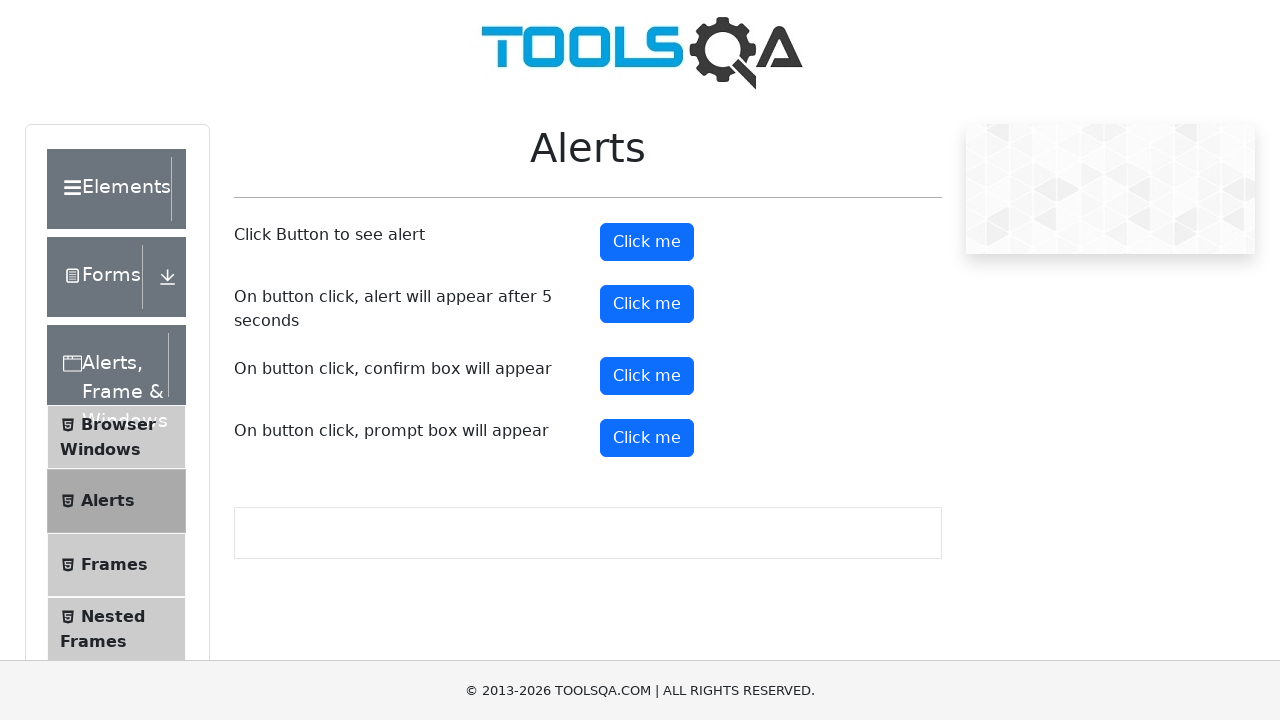

Set up dialog handler to accept prompt with test name 'Jeny'
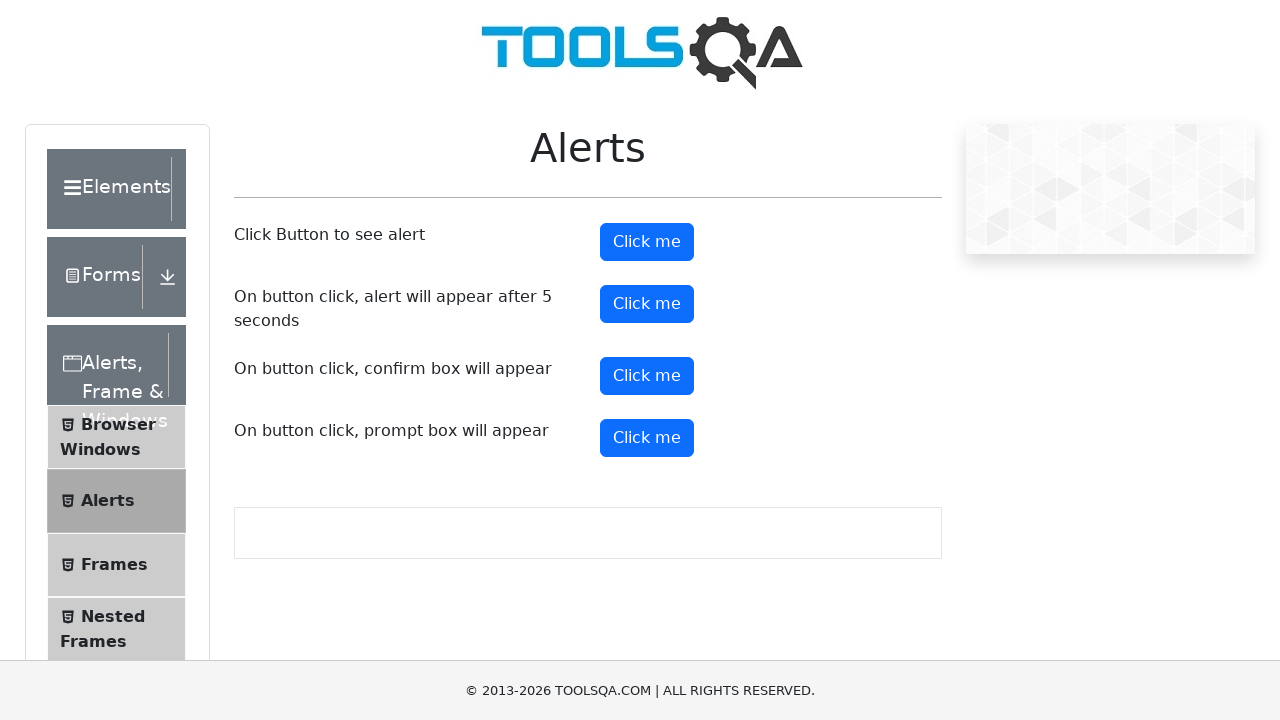

Clicked the prompt button at (647, 438) on #promtButton
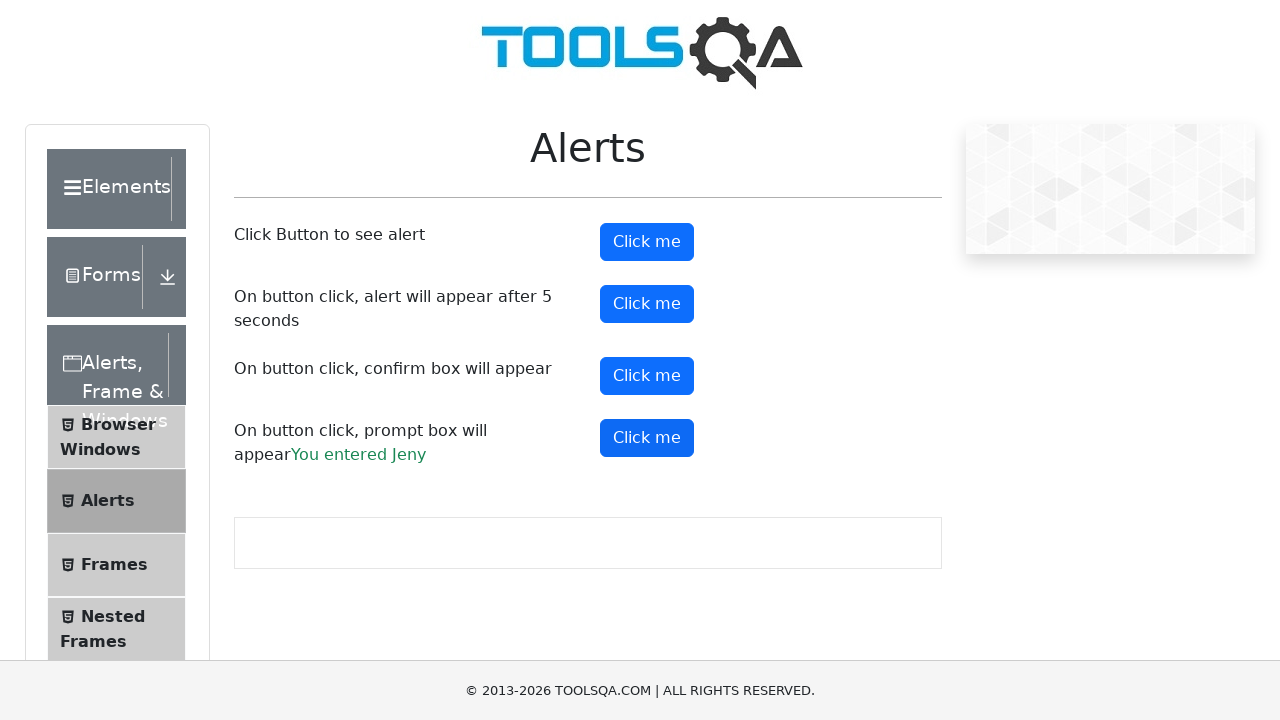

Waited for prompt result element to appear
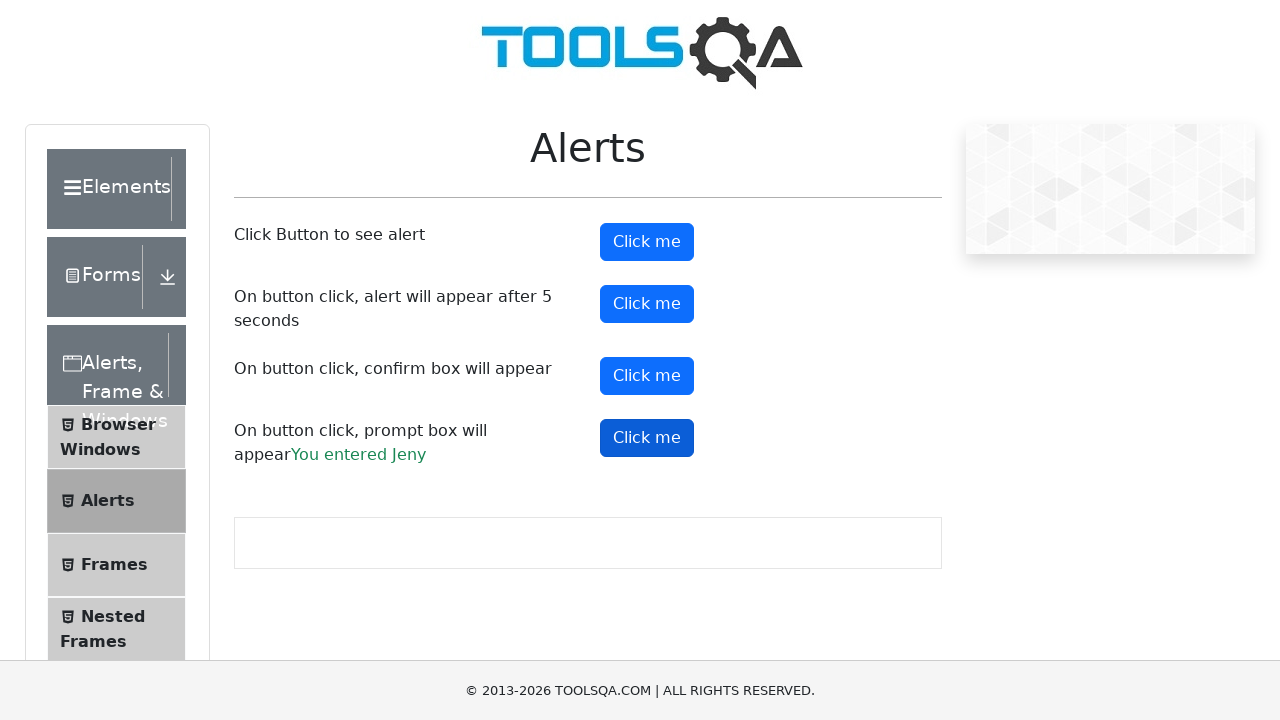

Verified prompt result displays 'You entered Jeny'
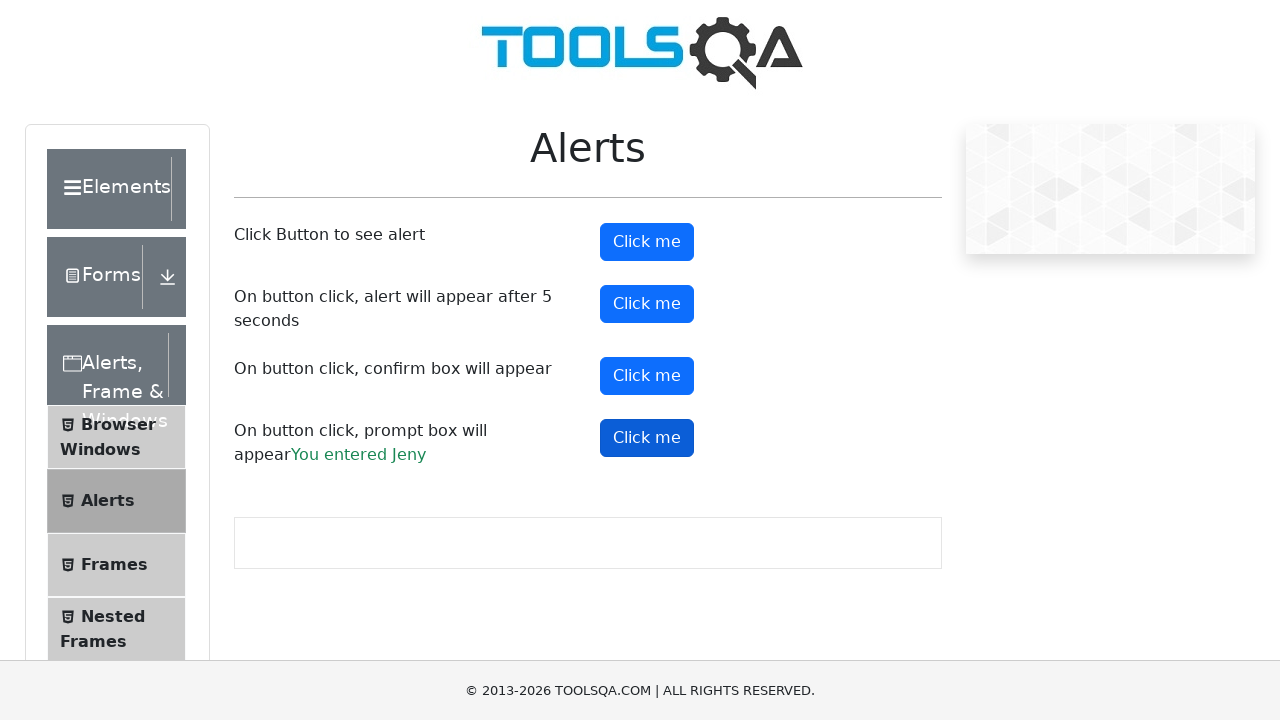

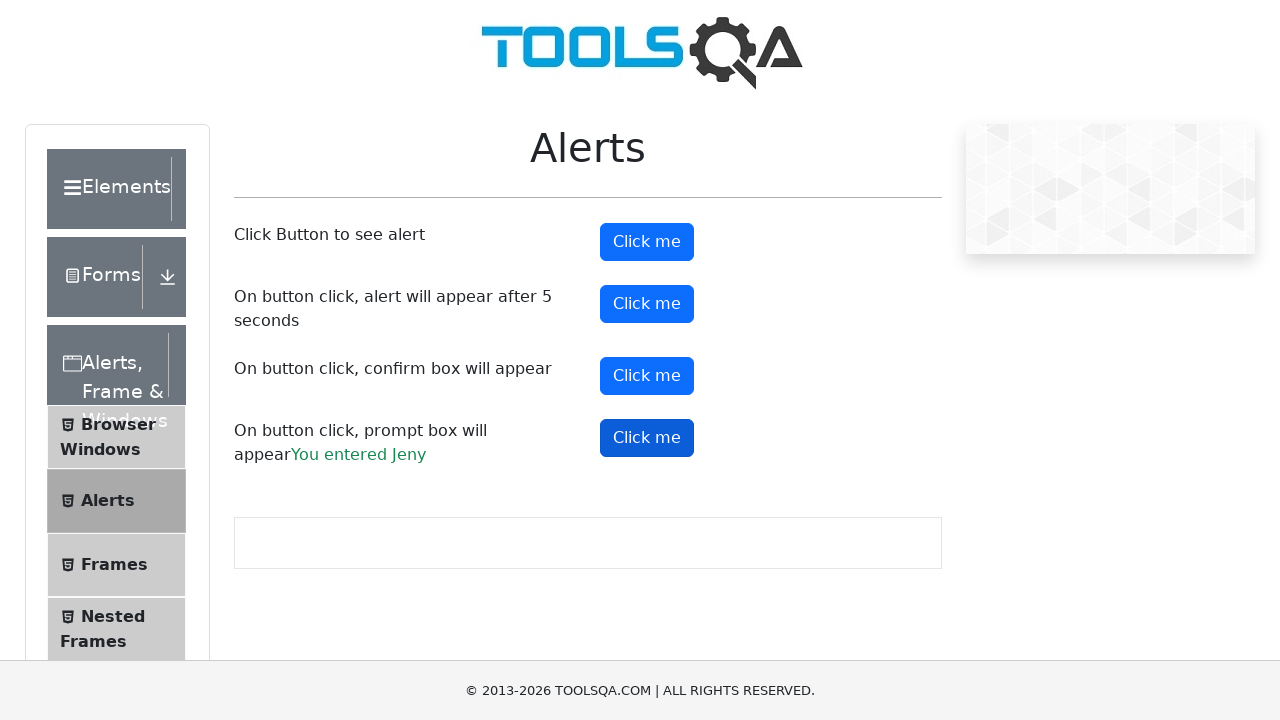